Tests registration form by filling in first name, last name, and email fields, then verifying successful registration message

Starting URL: http://suninjuly.github.io/registration1.html

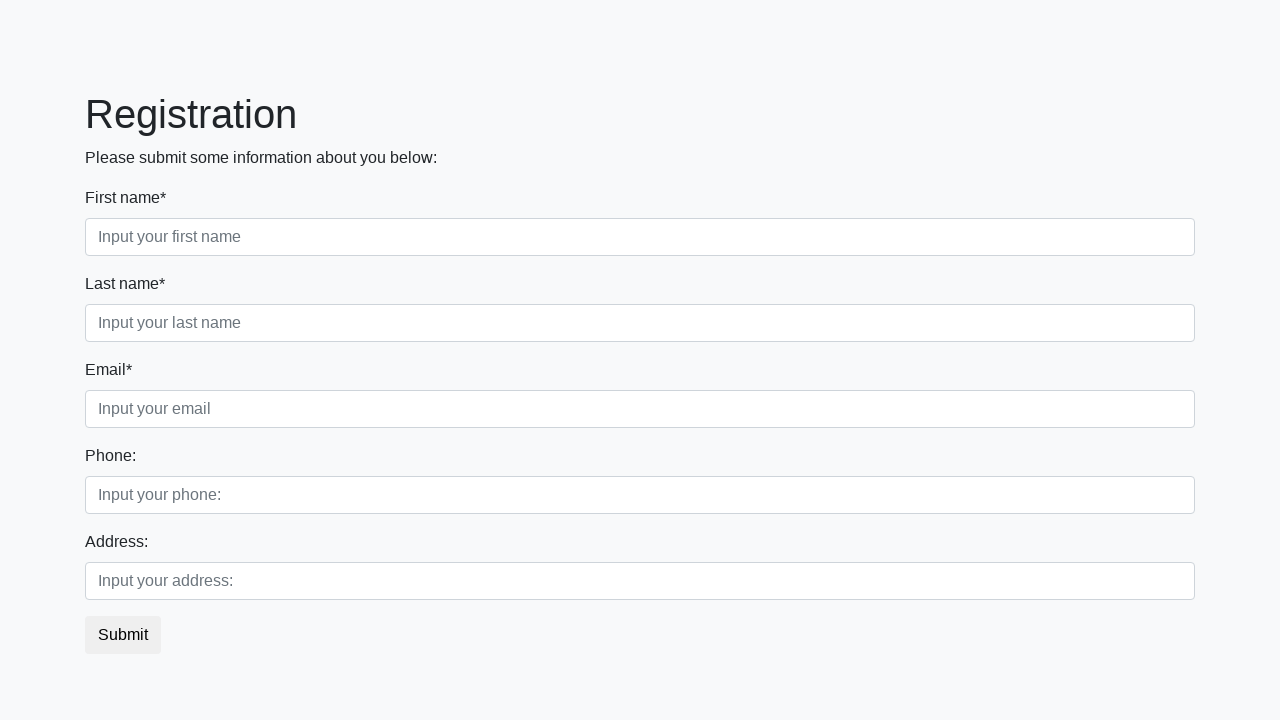

Filled first name field with 'Ivan' on .first_block .first
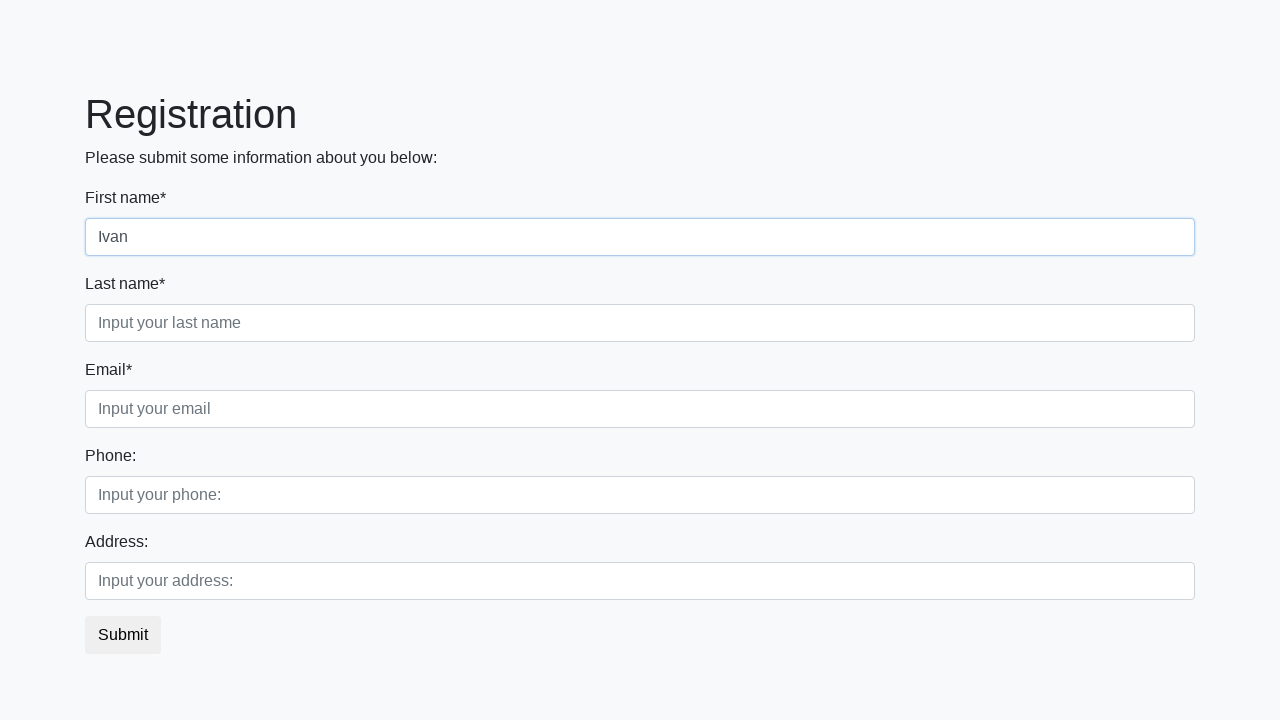

Filled last name field with 'Petrov' on .first_block .second
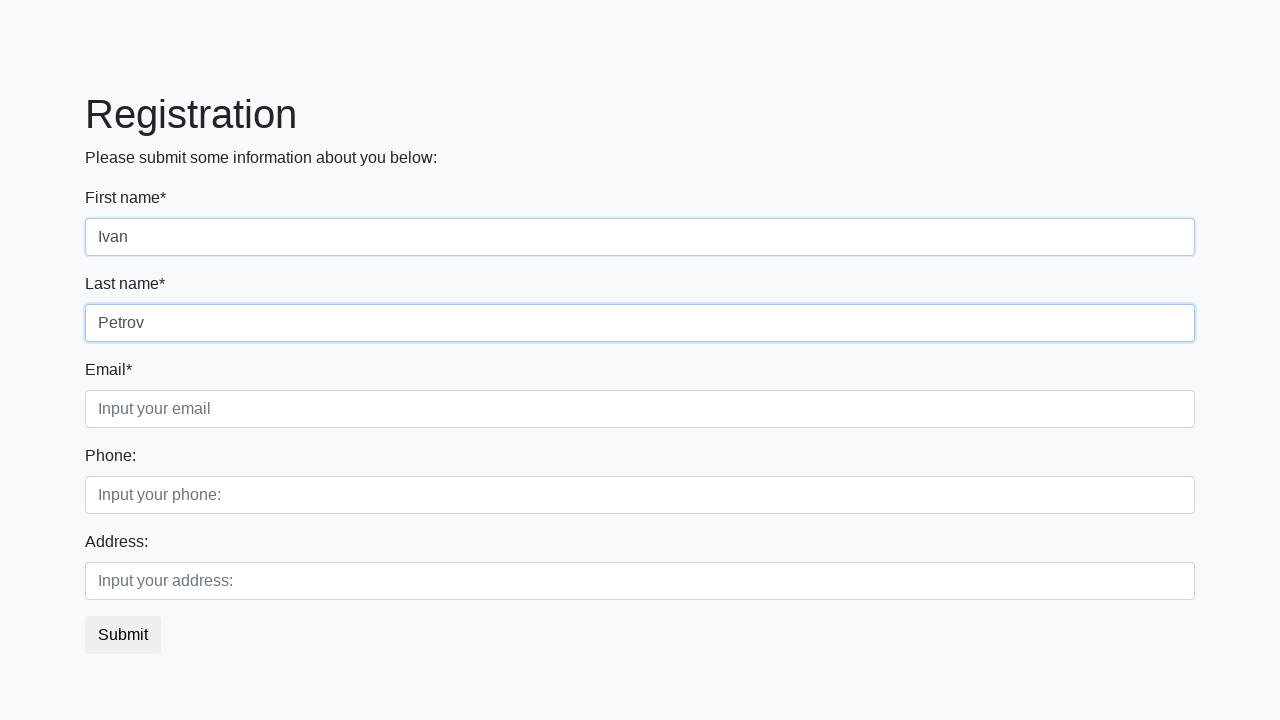

Filled email field with 'usr@i.ua' on .first_block .third
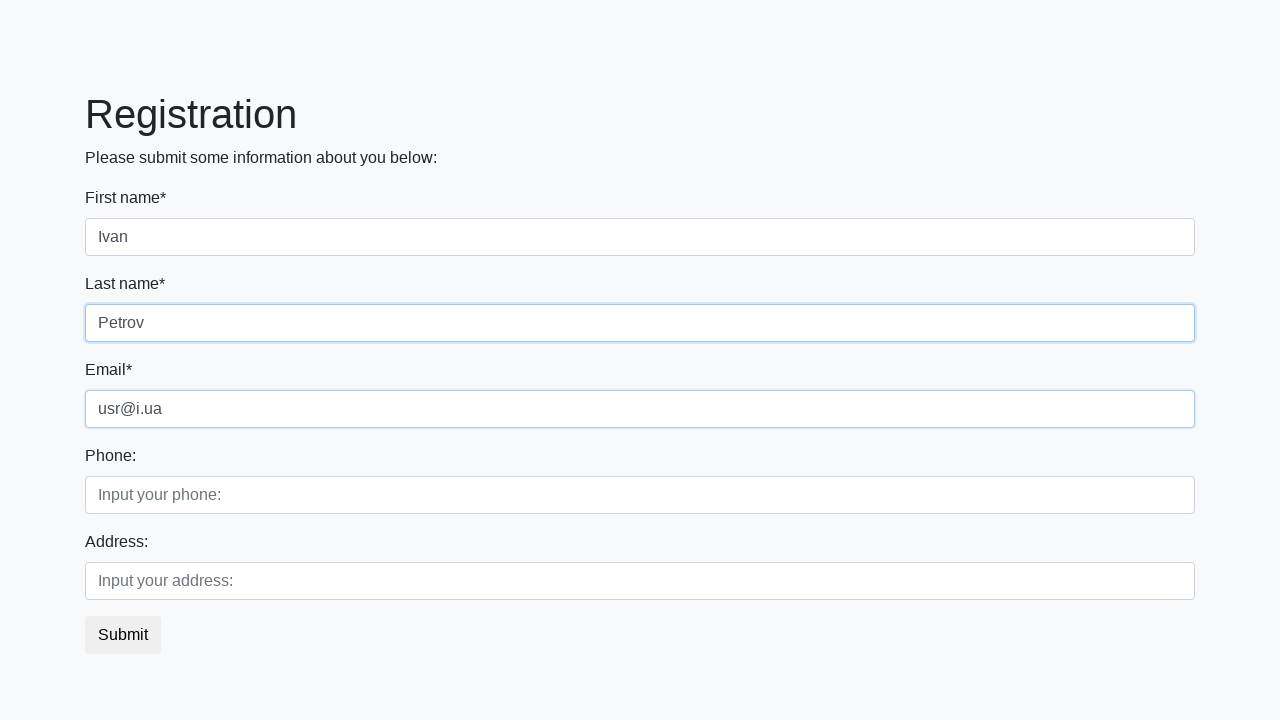

Clicked submit button at (123, 635) on button.btn
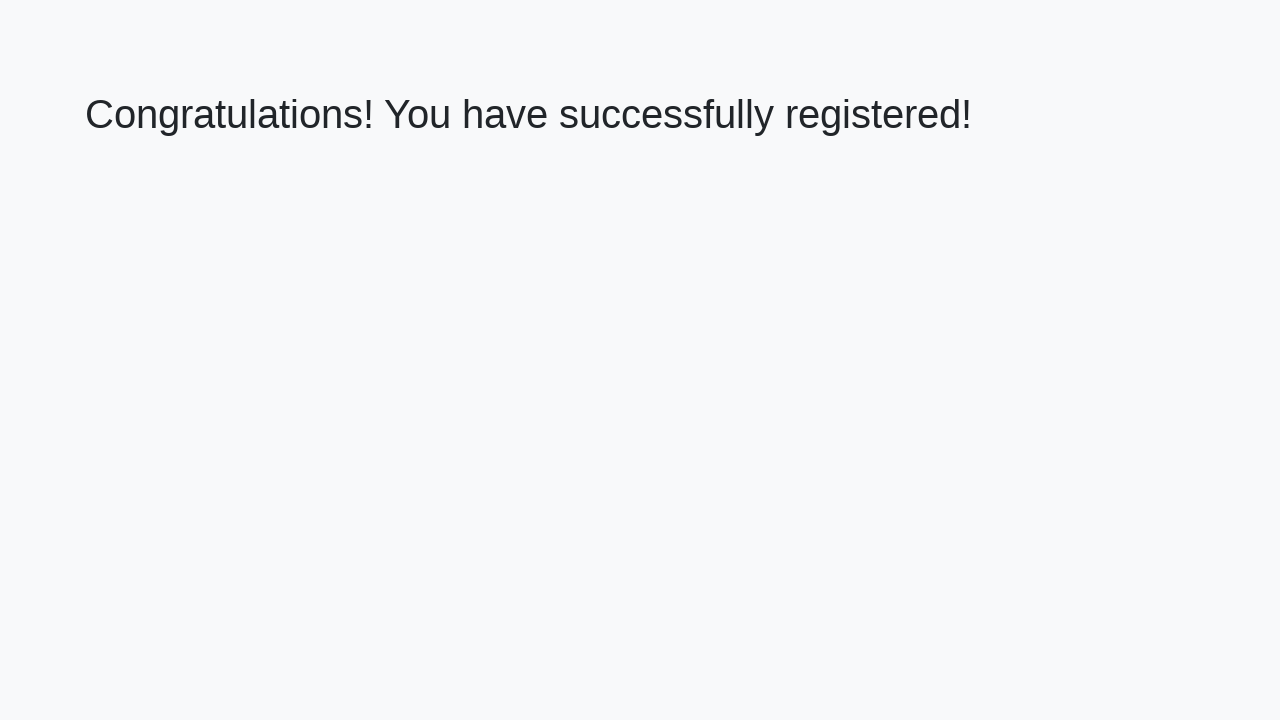

Success message heading appeared
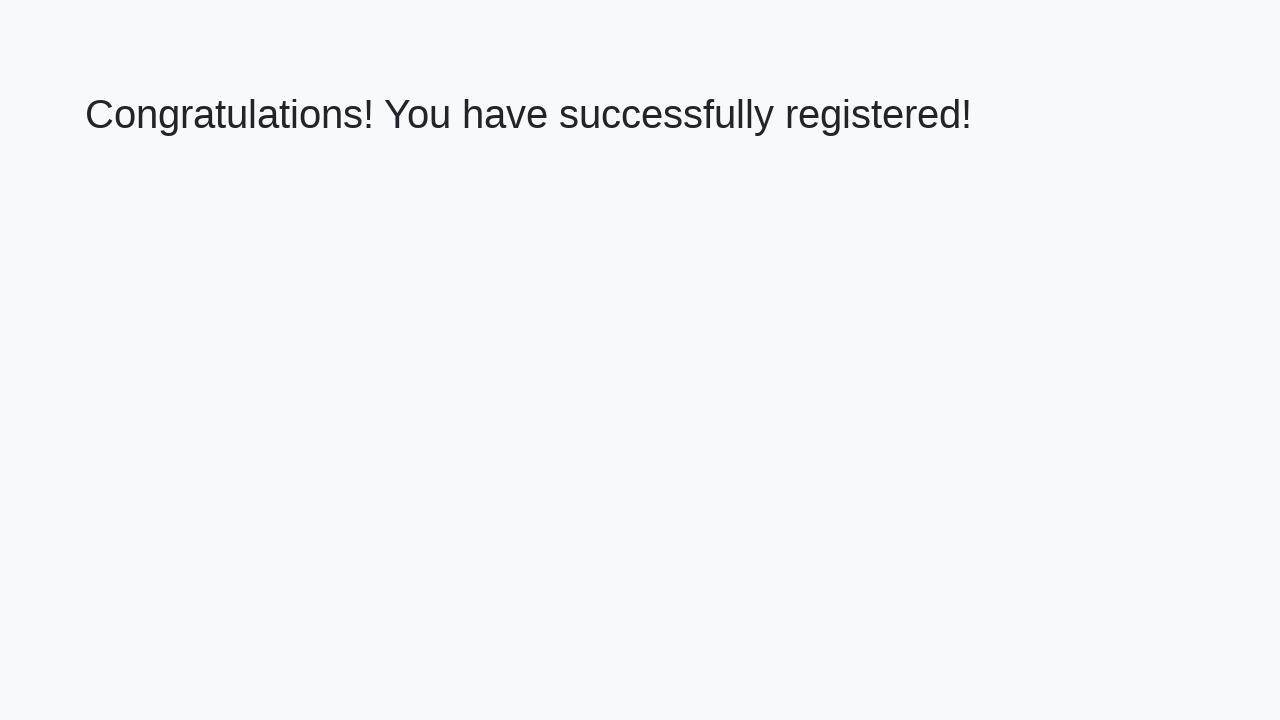

Retrieved success message text
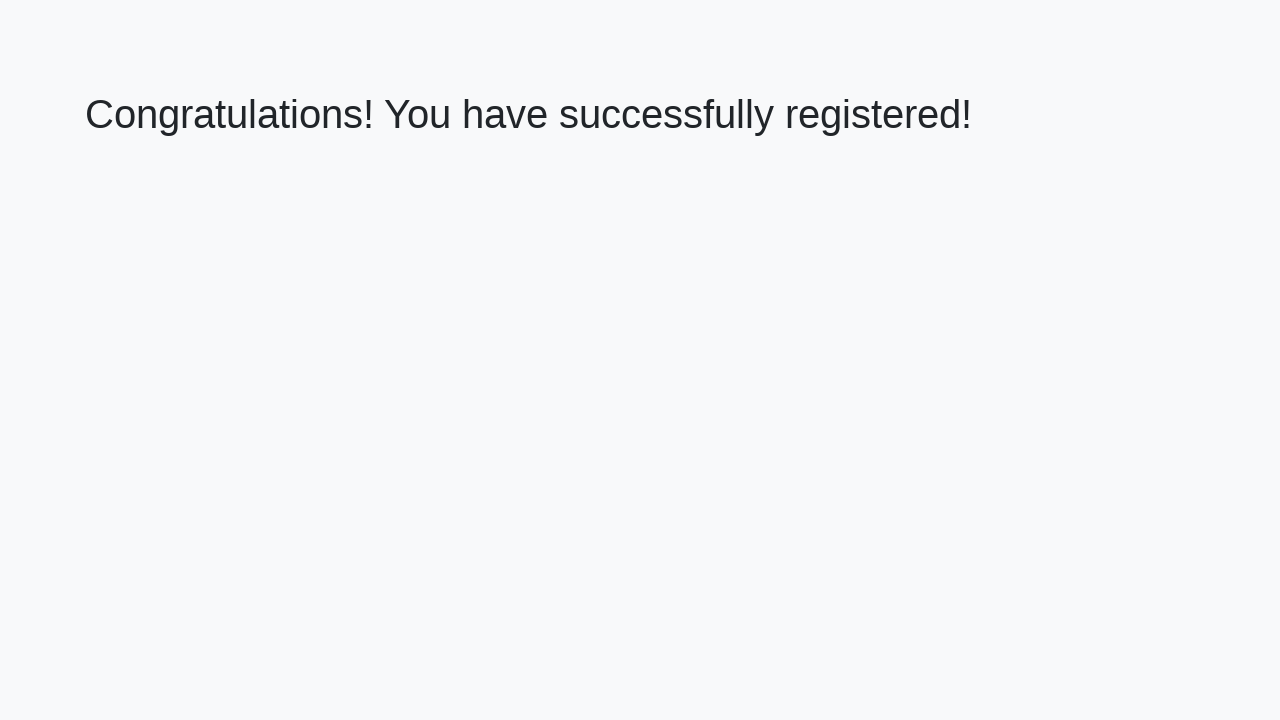

Verified successful registration message
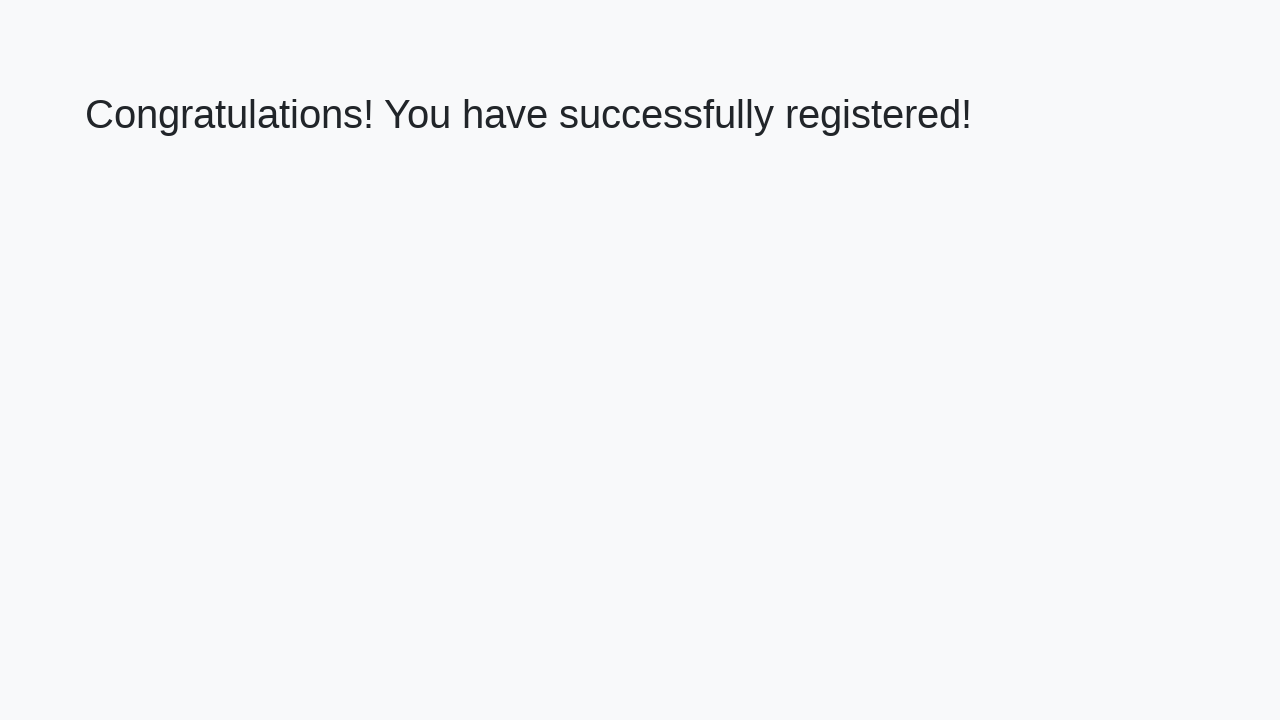

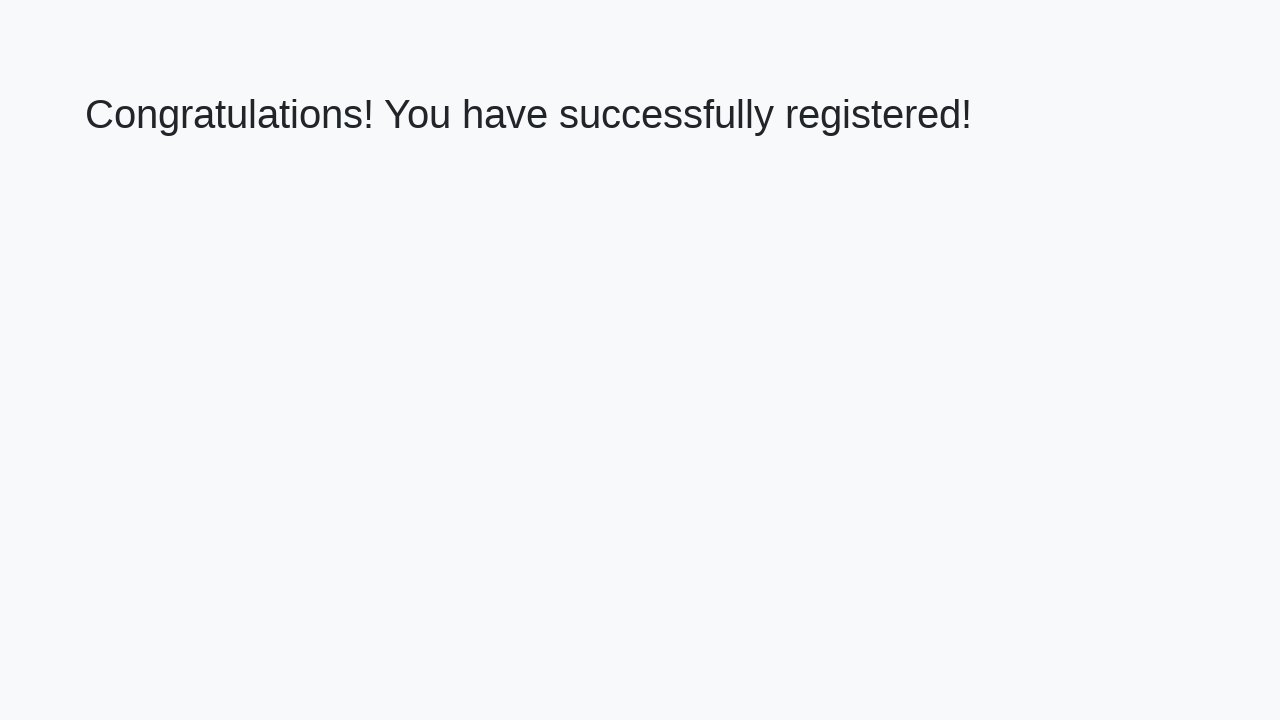